Selectively clicks specific checkboxes (checkbox2 and checkbox3) by checking their ID attributes

Starting URL: http://demo.automationtesting.in/Register.html

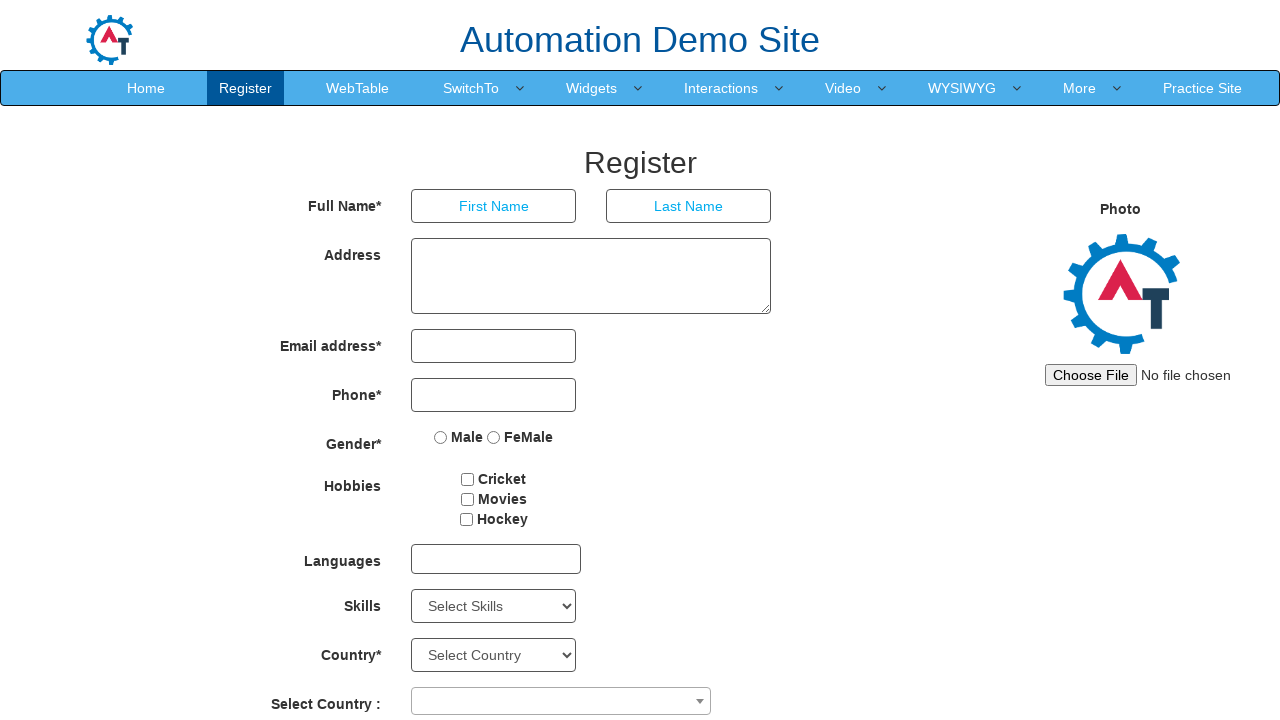

Navigated to registration page
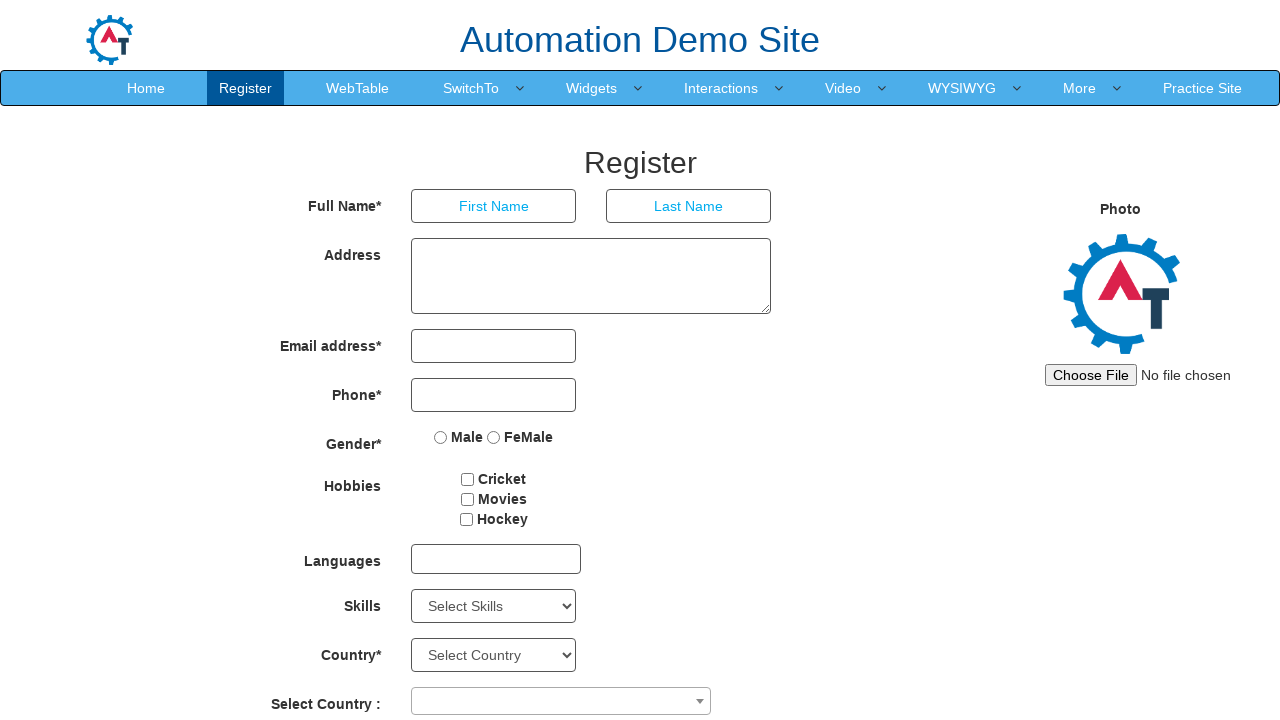

Located all checkboxes on the page
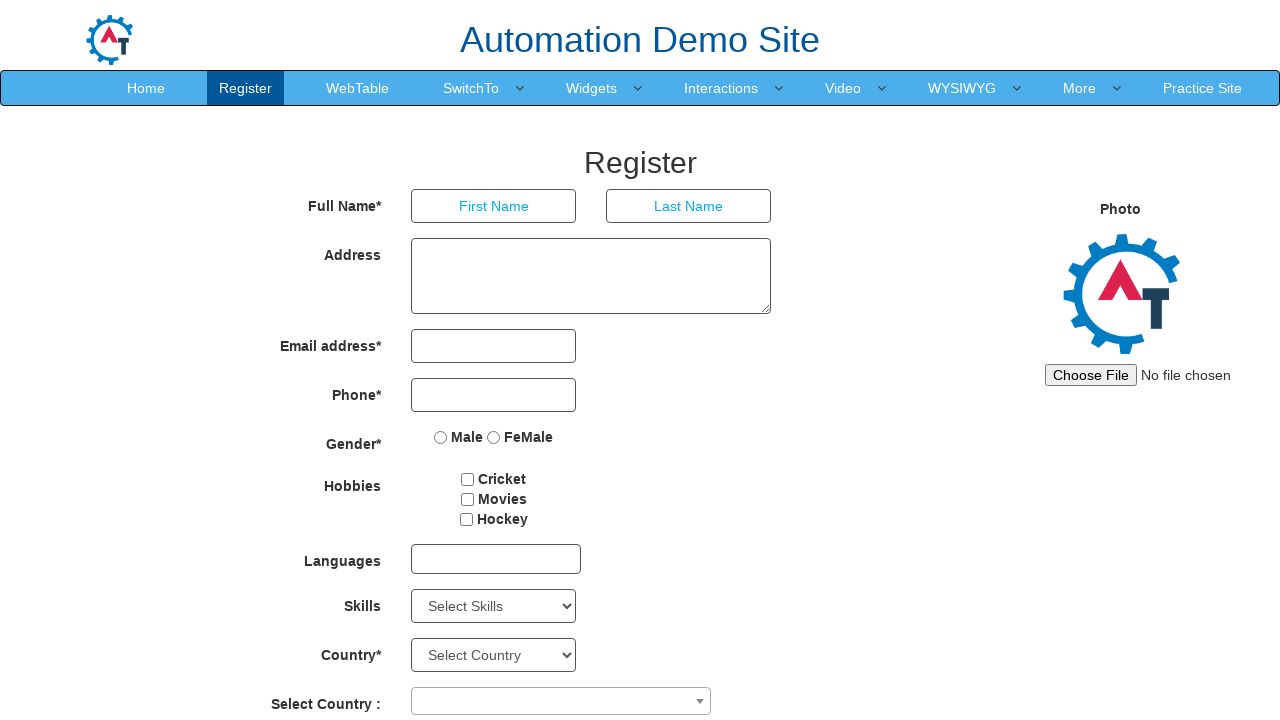

Retrieved ID attribute from checkbox: checkbox1
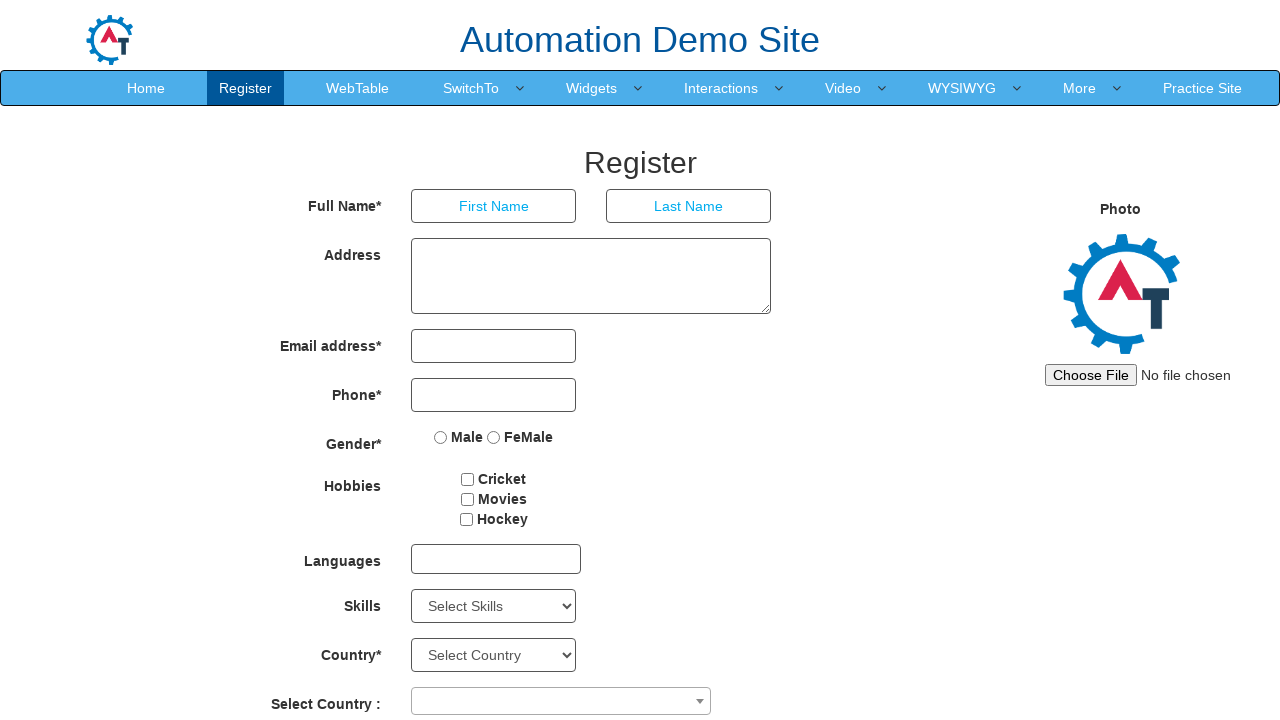

Retrieved ID attribute from checkbox: checkbox2
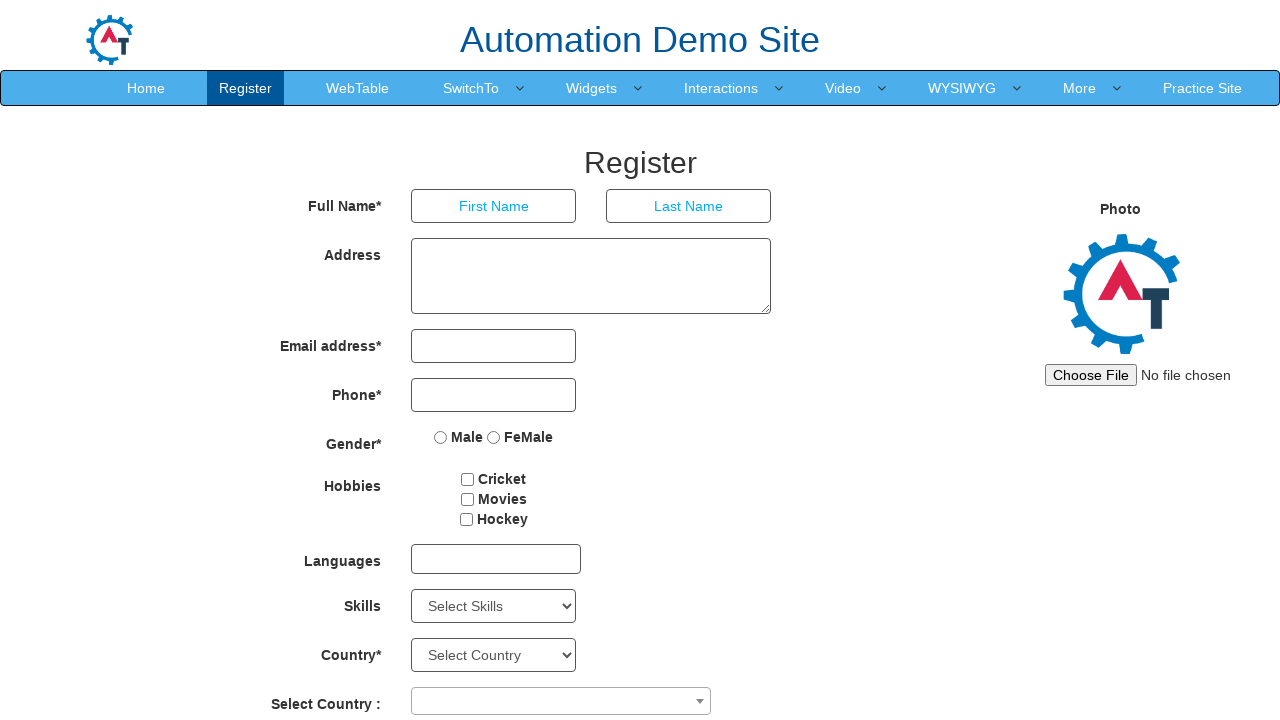

Clicked checkbox with ID: checkbox2 at (467, 499) on input[type='checkbox'] >> nth=1
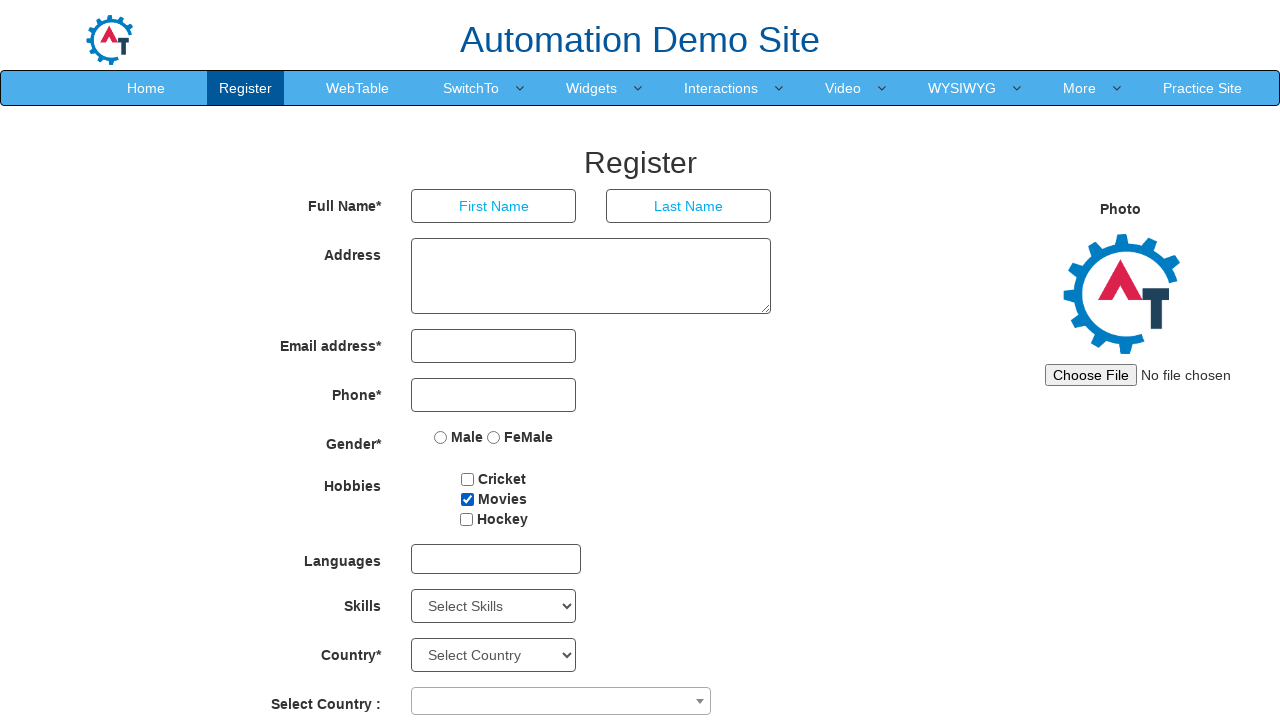

Retrieved ID attribute from checkbox: checkbox3
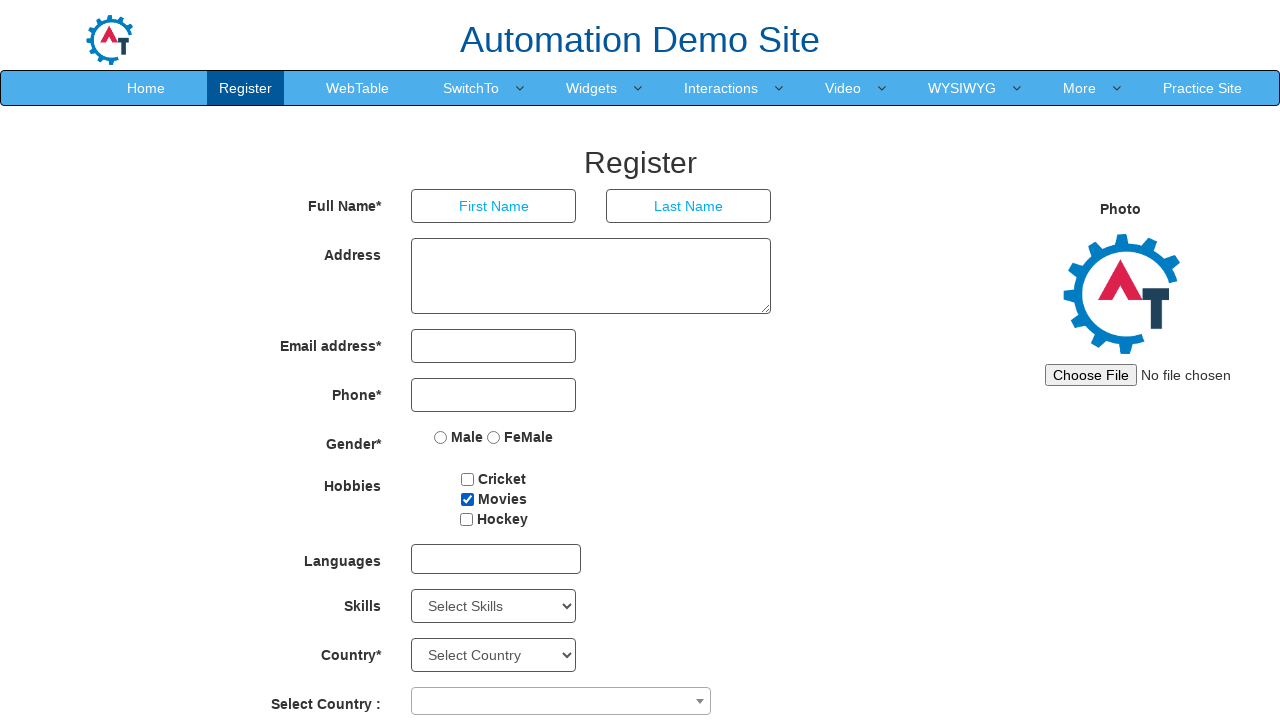

Clicked checkbox with ID: checkbox3 at (466, 519) on input[type='checkbox'] >> nth=2
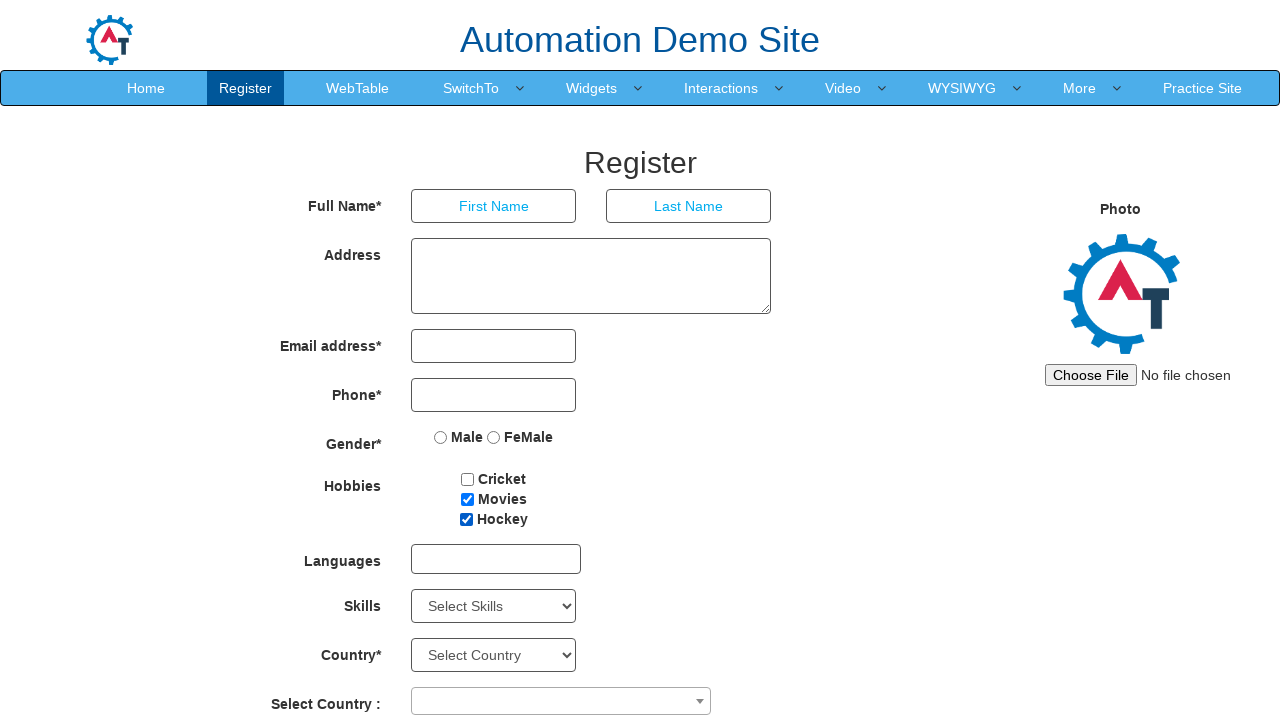

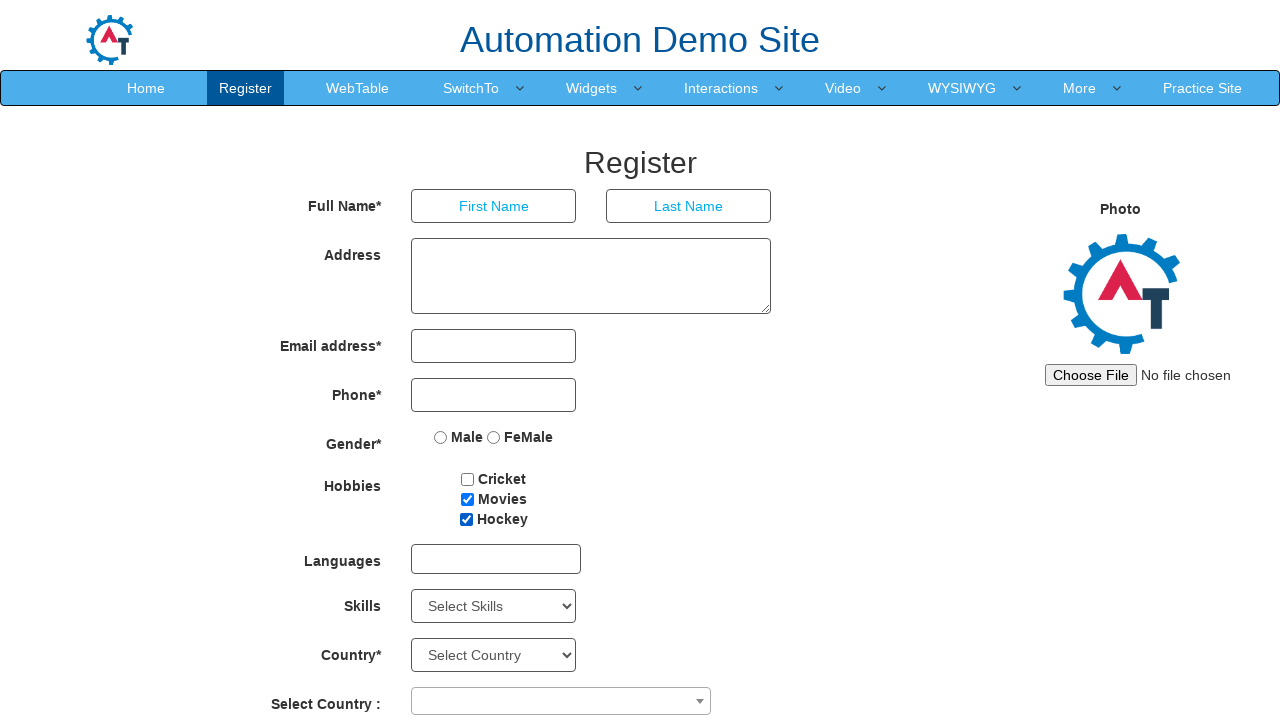